Navigates to the DemoBlaze e-commerce demo site and waits for product cards to load on the homepage

Starting URL: https://demoblaze.com/

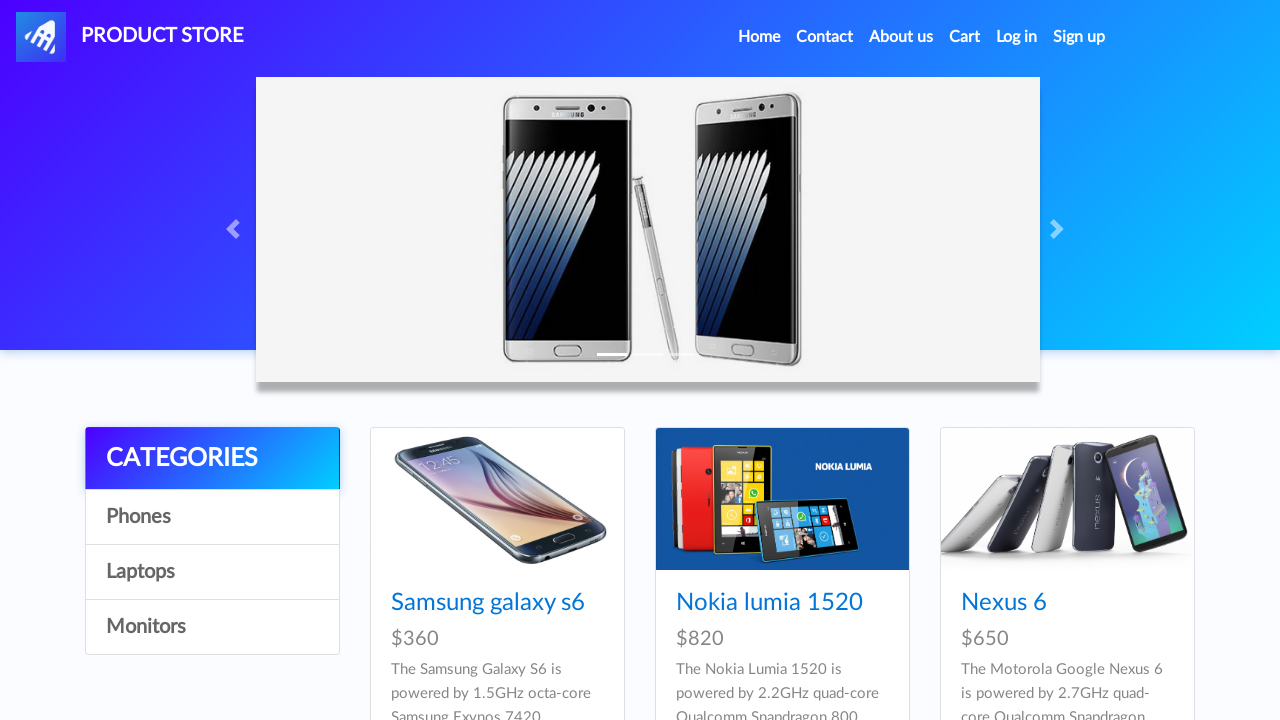

Navigated to DemoBlaze e-commerce site
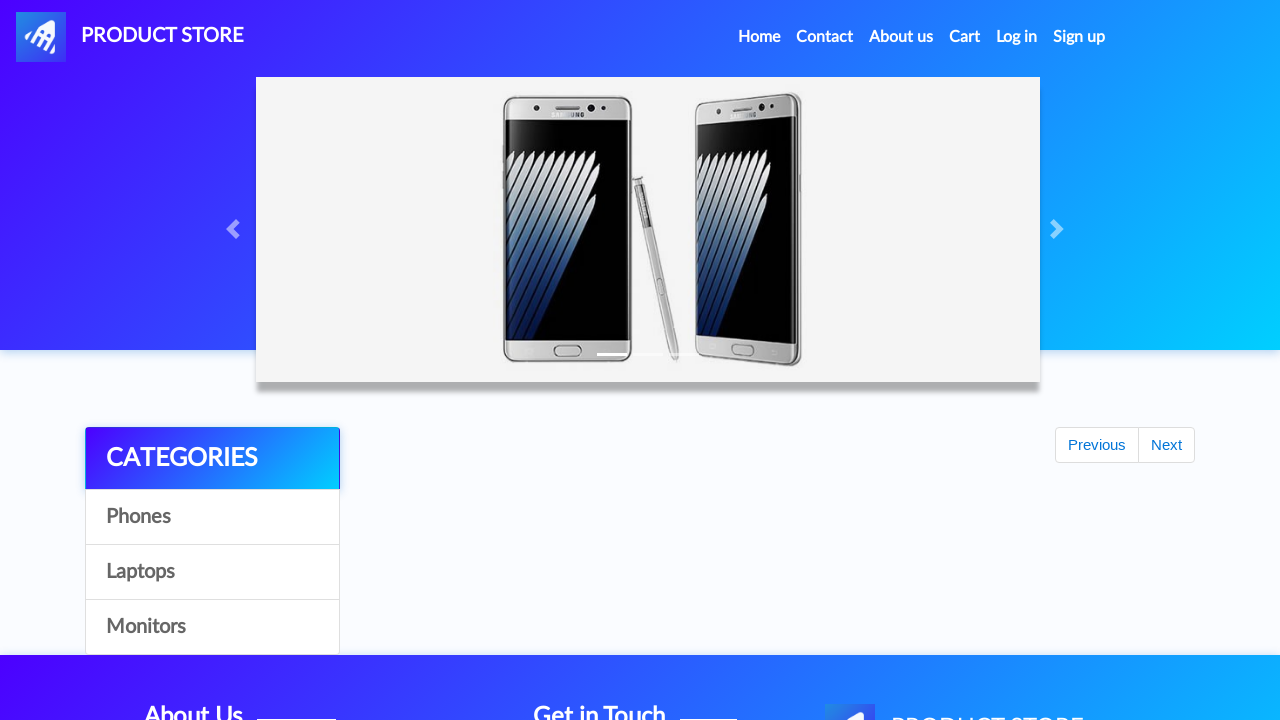

Product cards loaded on homepage
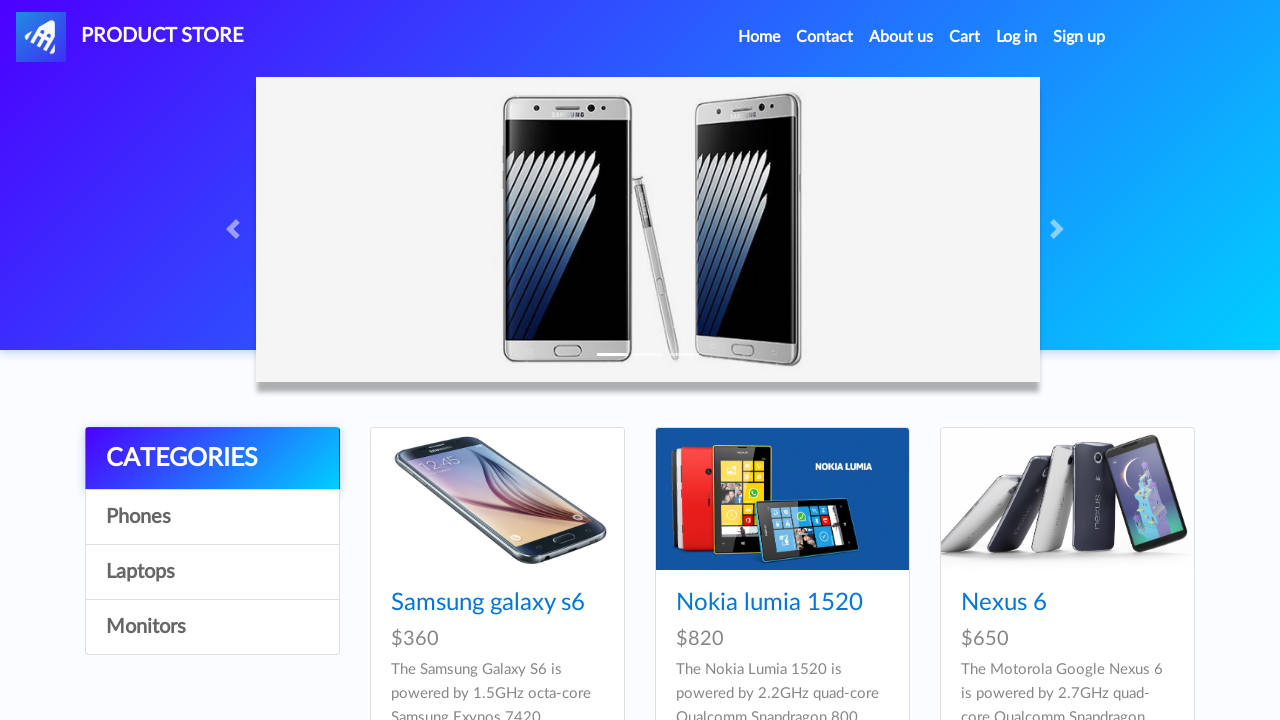

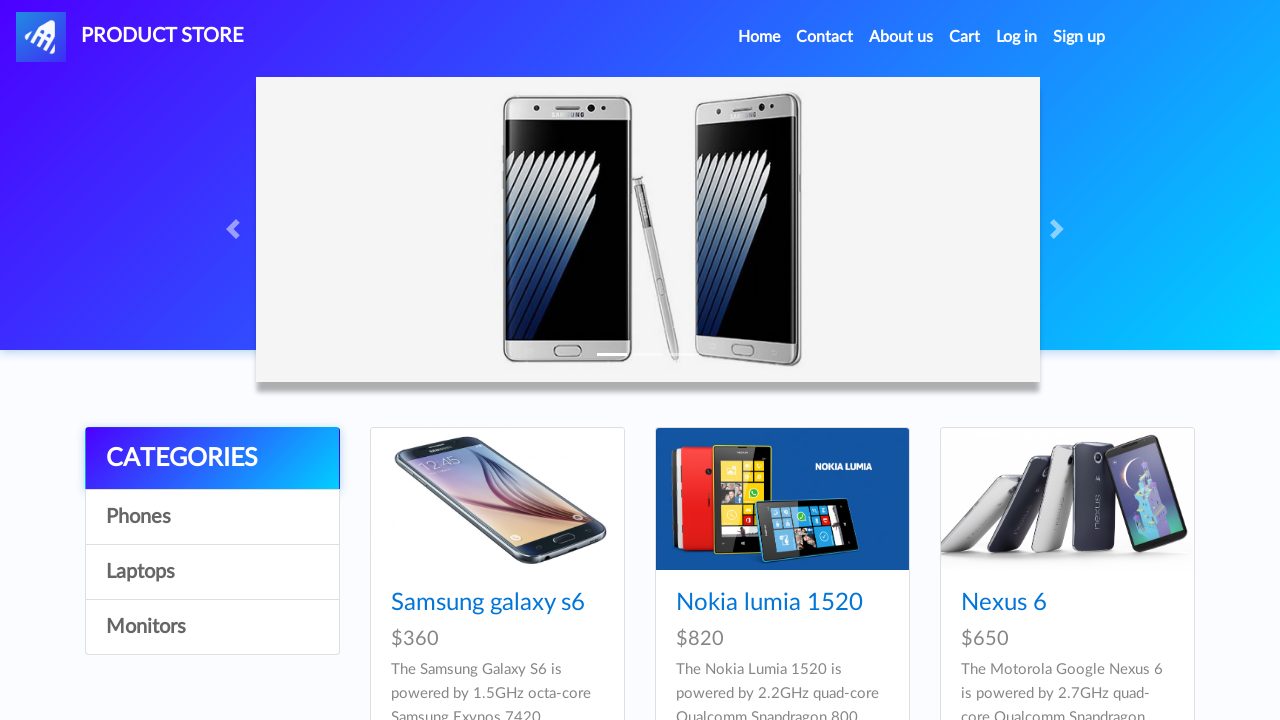